Tests different click types on buttons - double click, single click, and right click - verifying confirmation messages appear for each action

Starting URL: https://demoqa.com/buttons

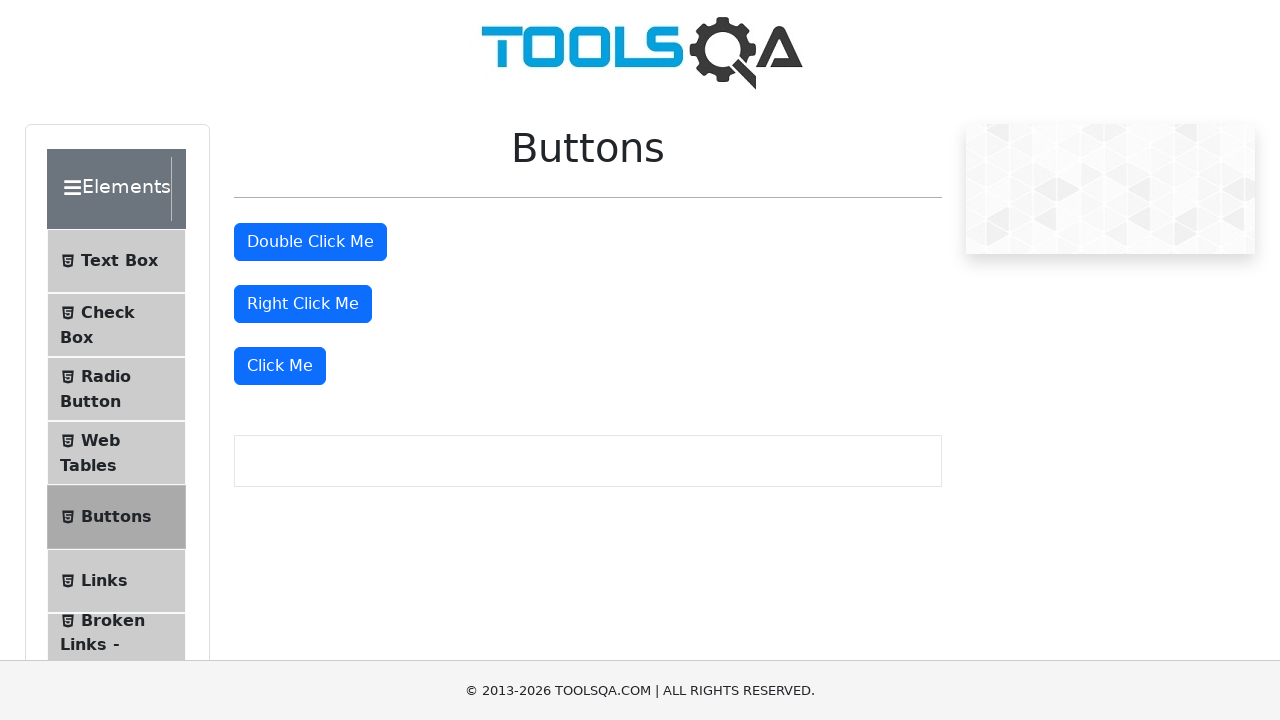

Double clicked the double click button at (310, 242) on #doubleClickBtn
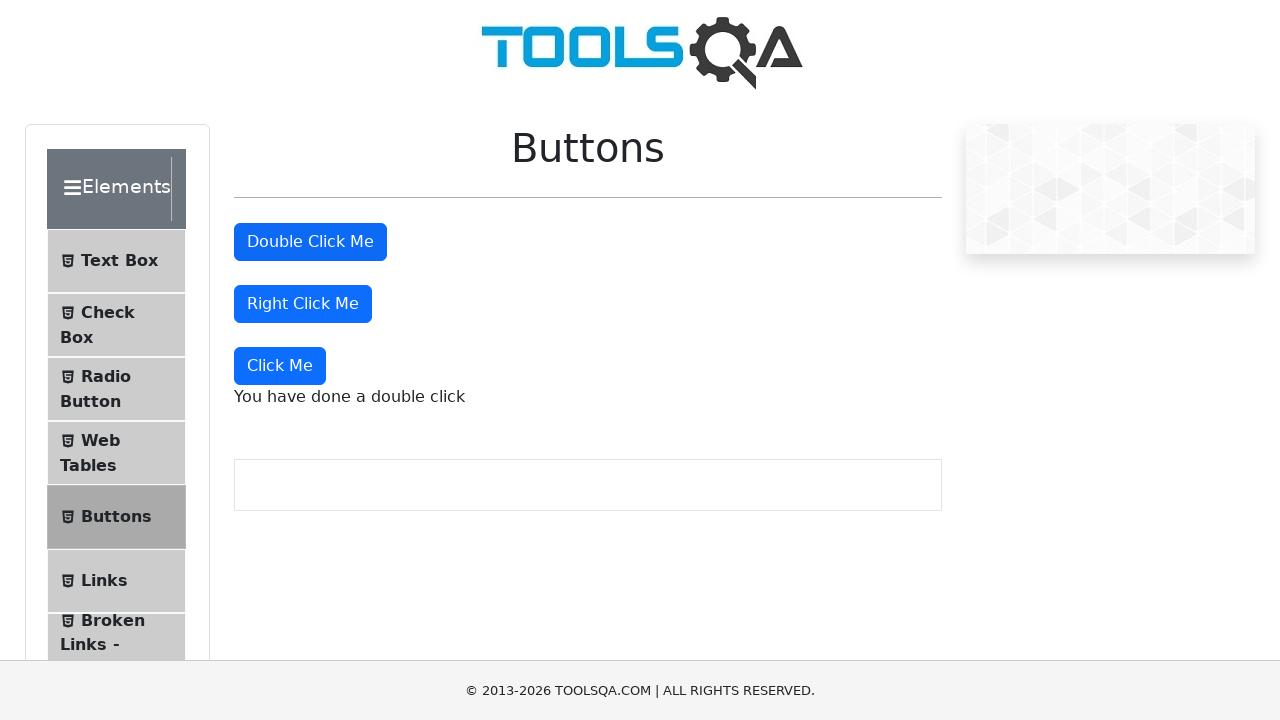

Verified double click confirmation message appeared
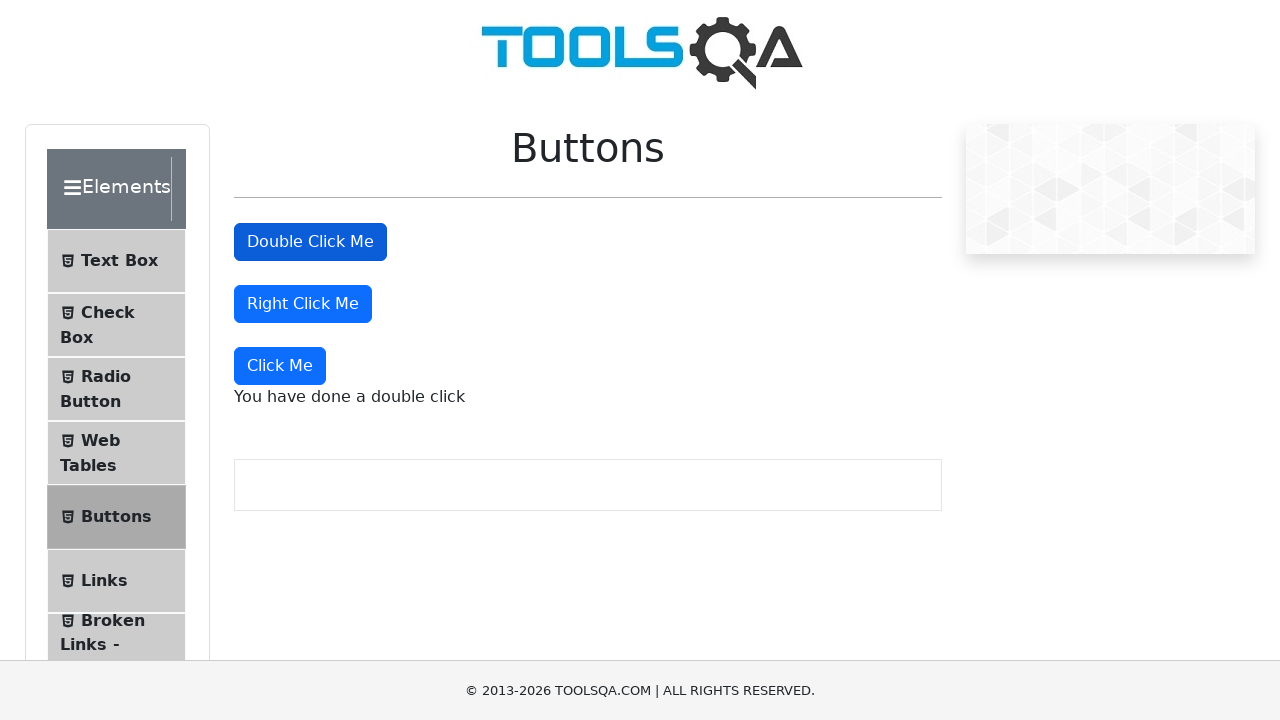

Right clicked the right click button at (303, 304) on #rightClickBtn
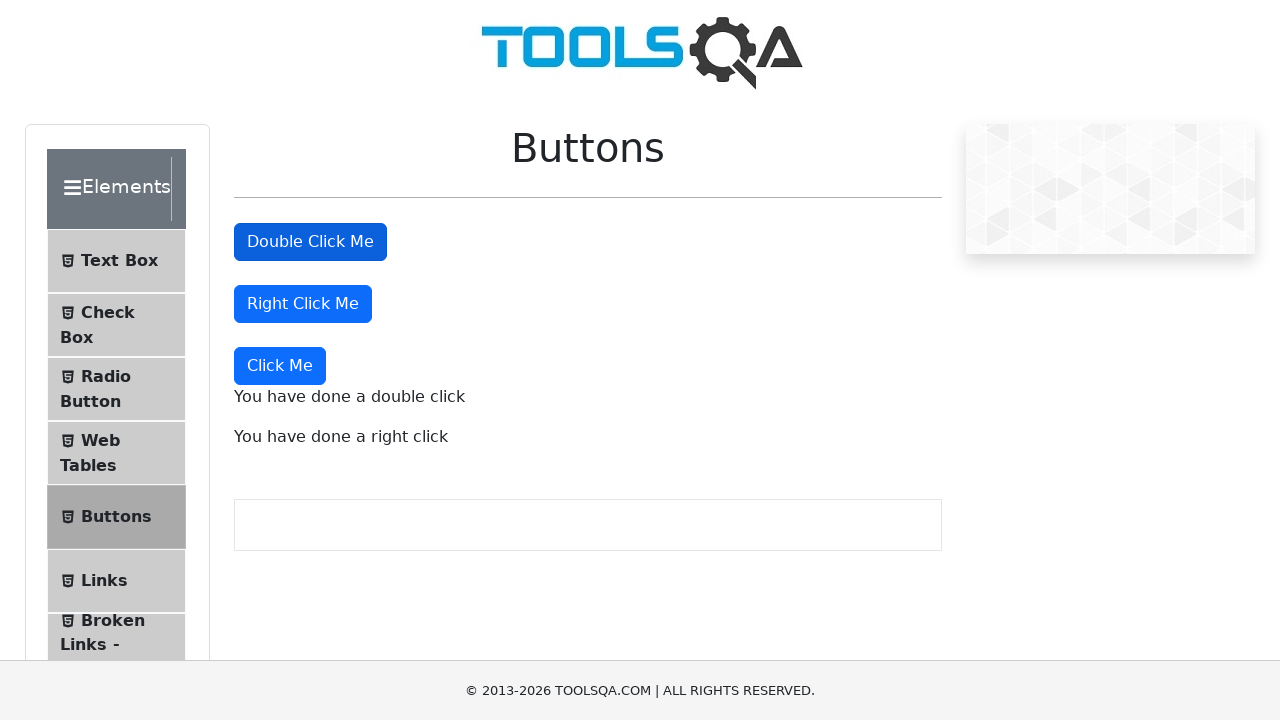

Verified right click confirmation message appeared
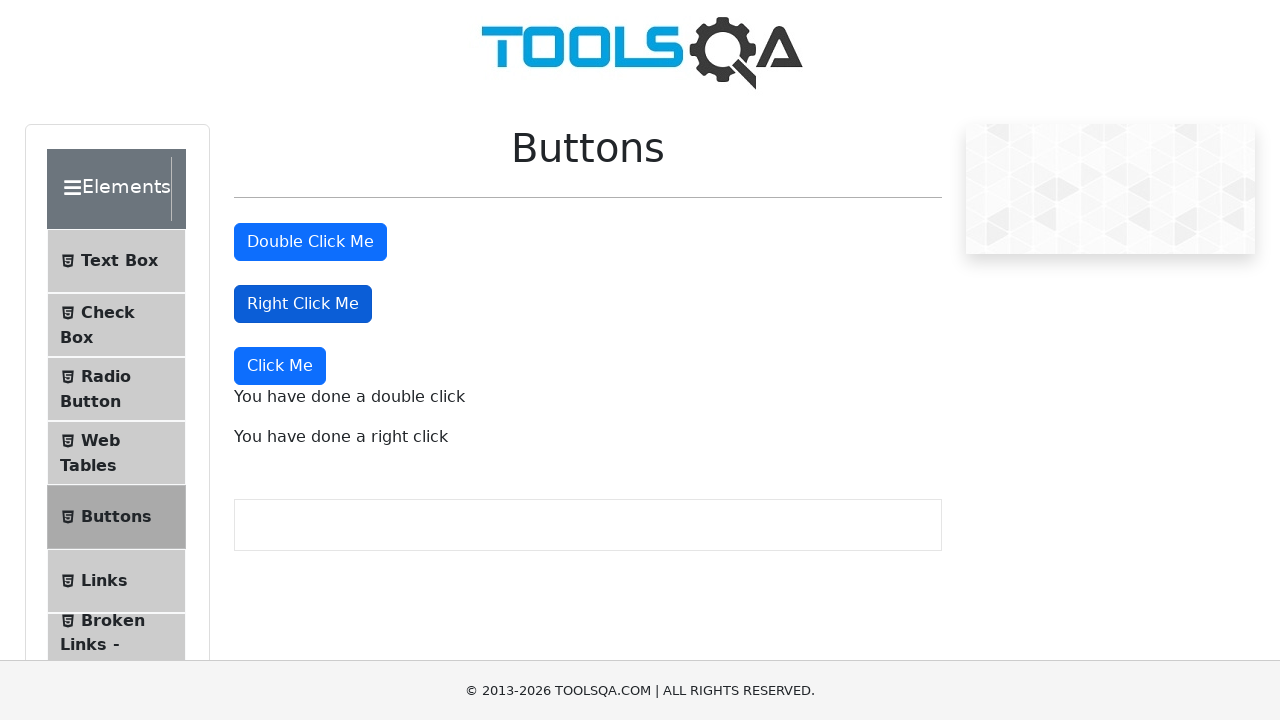

Single clicked the dynamic click button at (280, 366) on xpath=//button[text()='Click Me']
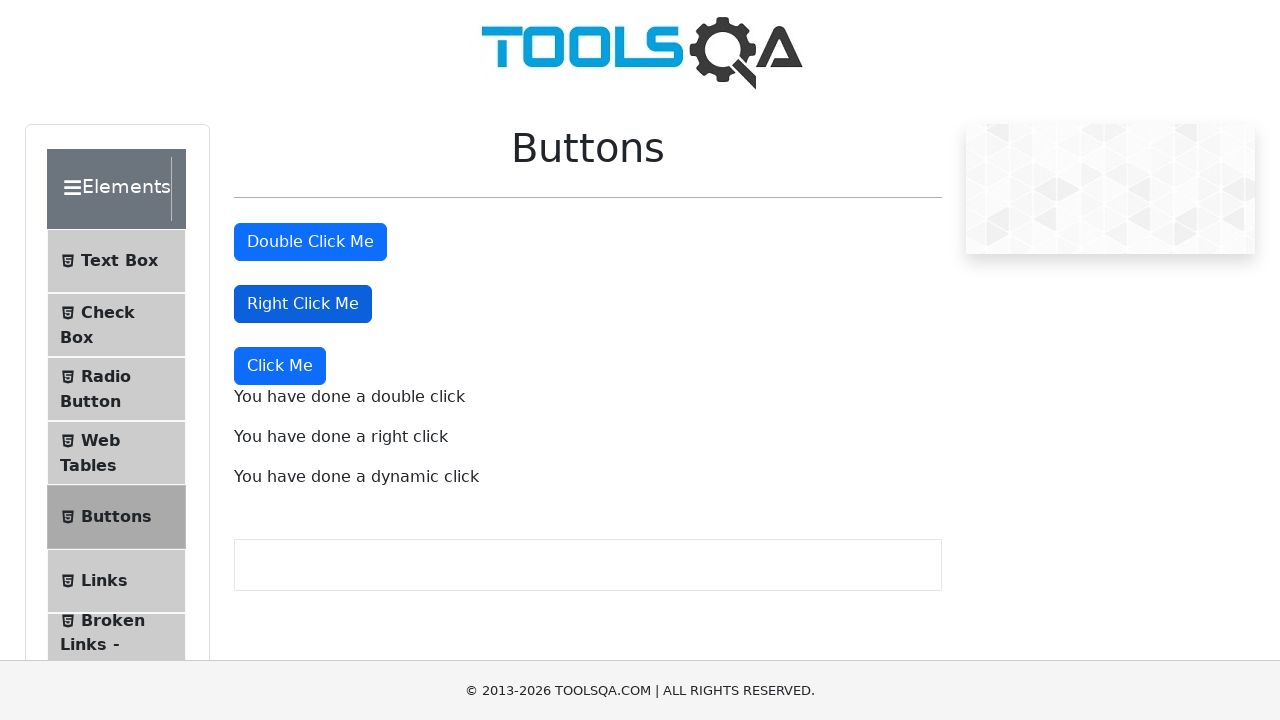

Verified dynamic click confirmation message appeared
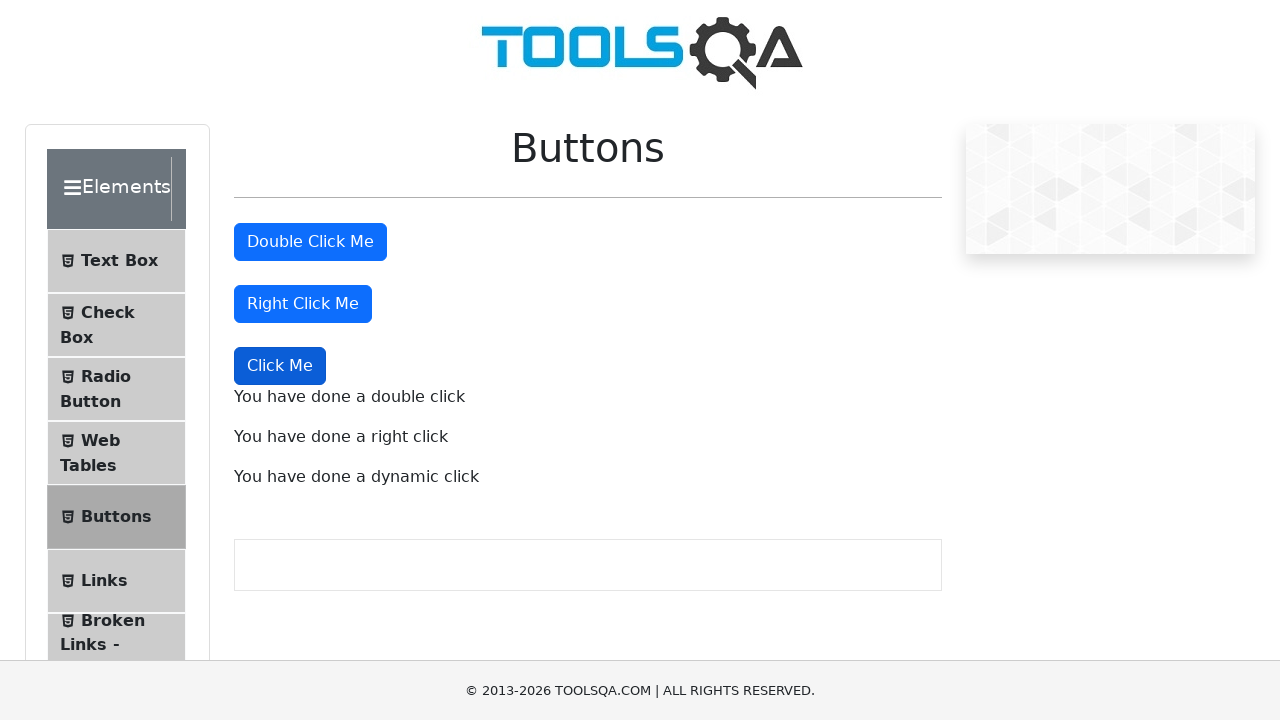

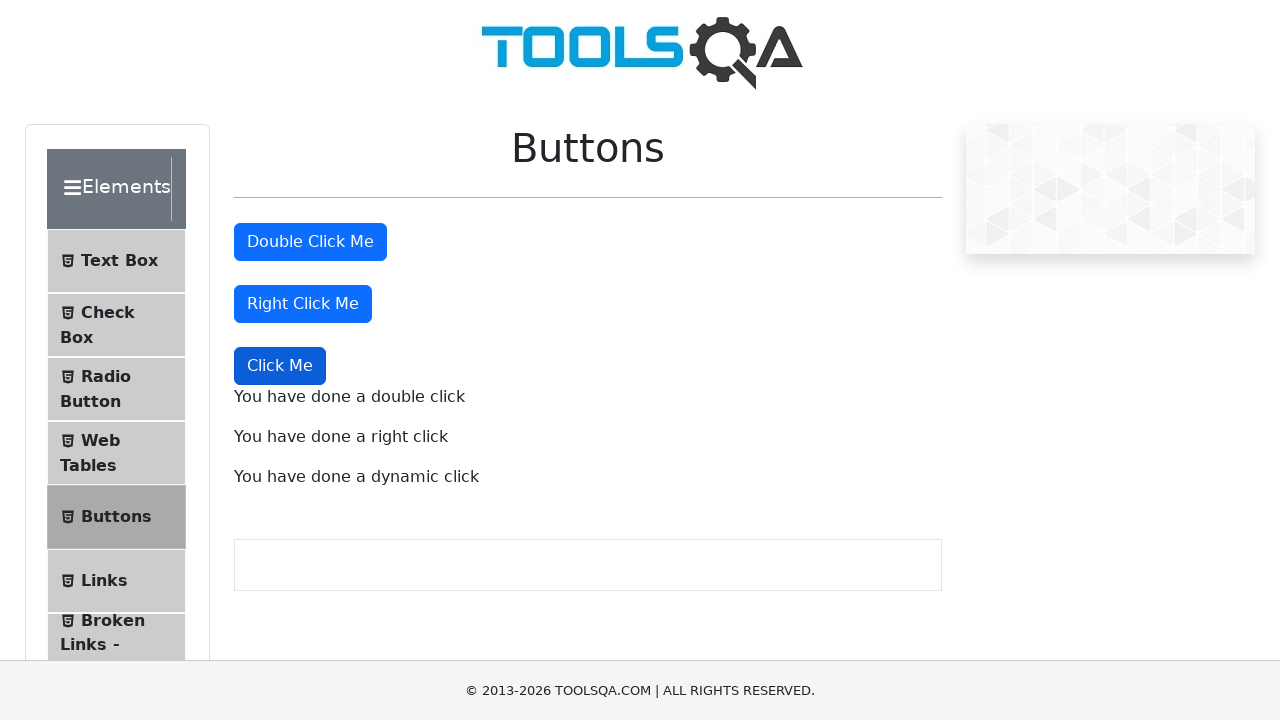